Tests a registration form by filling in personal information fields (name, address, email, phone), selecting gender and hobbies, and choosing a language from a dropdown menu.

Starting URL: https://demo.automationtesting.in/Register.html

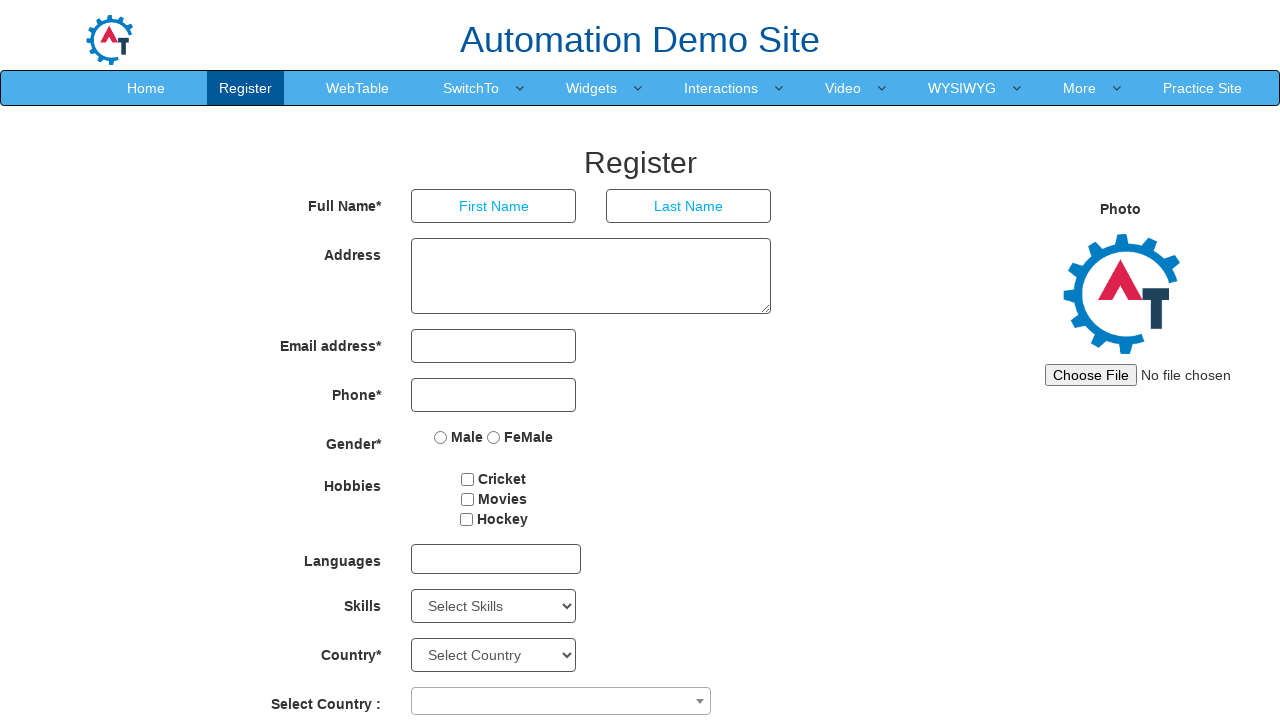

Filled first name field with 'Etech' on input[placeholder='First Name']
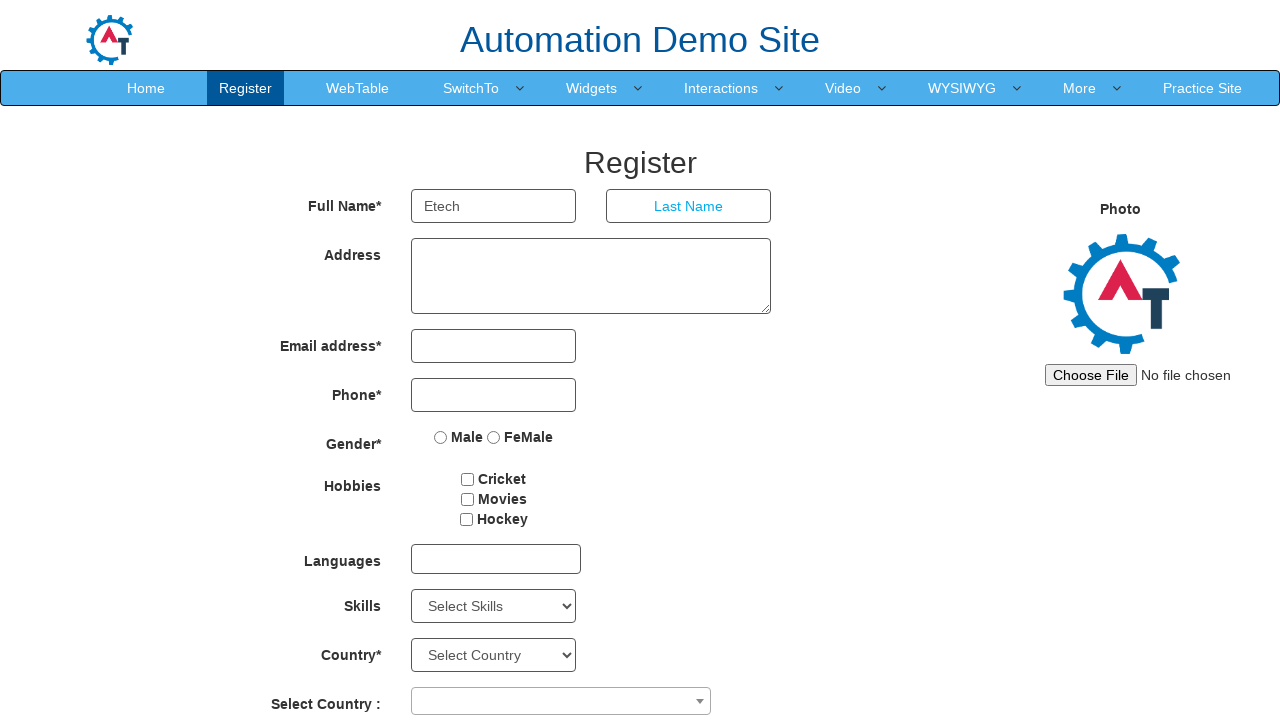

Filled last name field with 'Mentoria' on input[placeholder='Last Name']
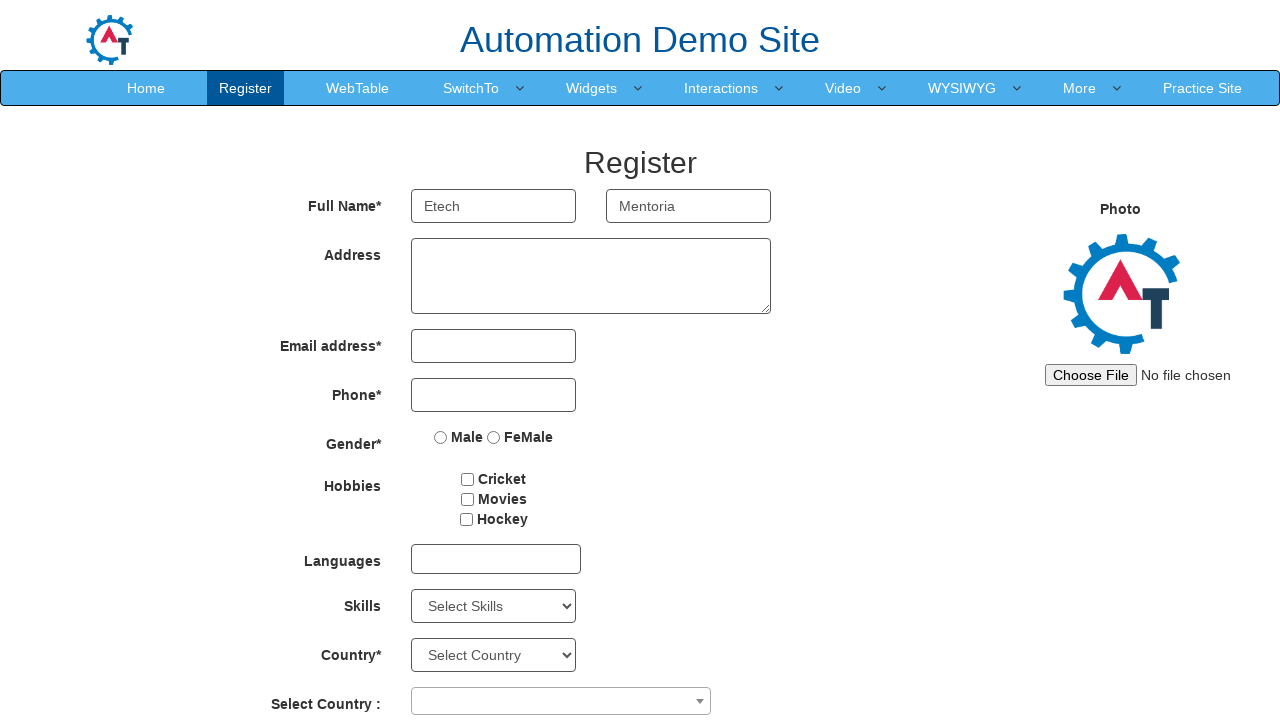

Filled address field with 'Teste Endereço' on textarea[ng-model='Adress']
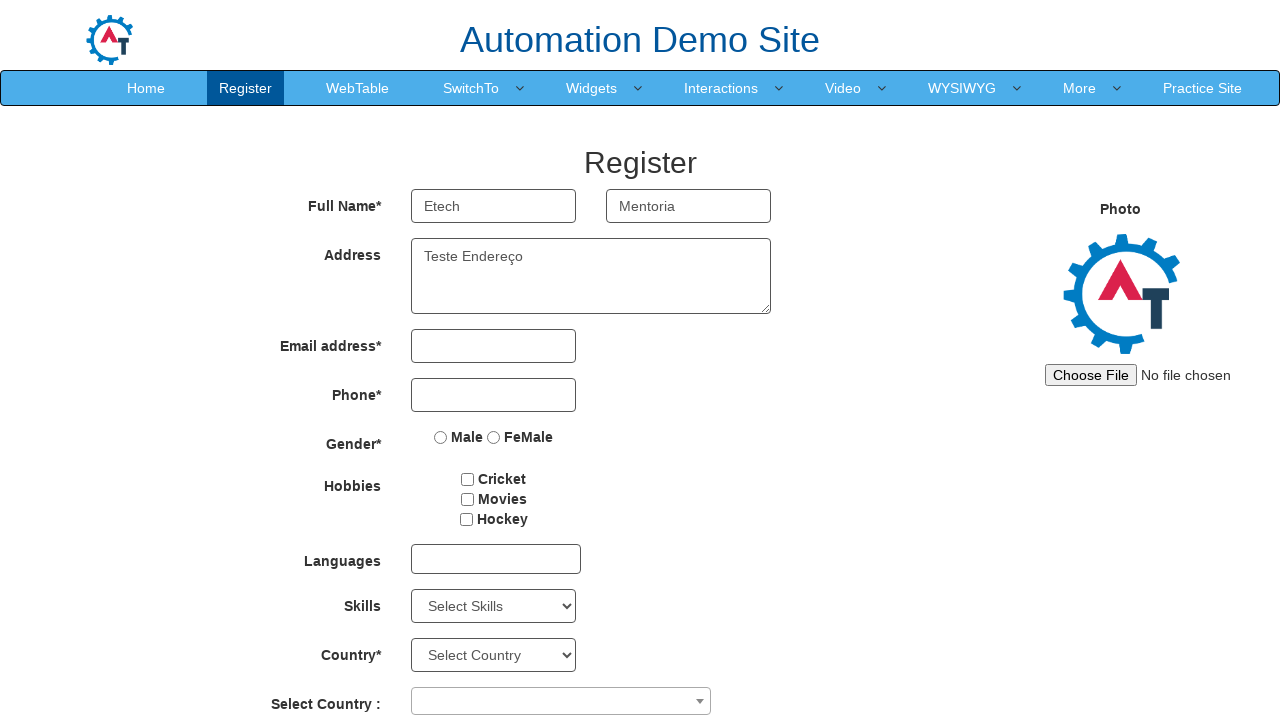

Filled email field with 'tstlinux.c@gmail.com' on input[type='email']
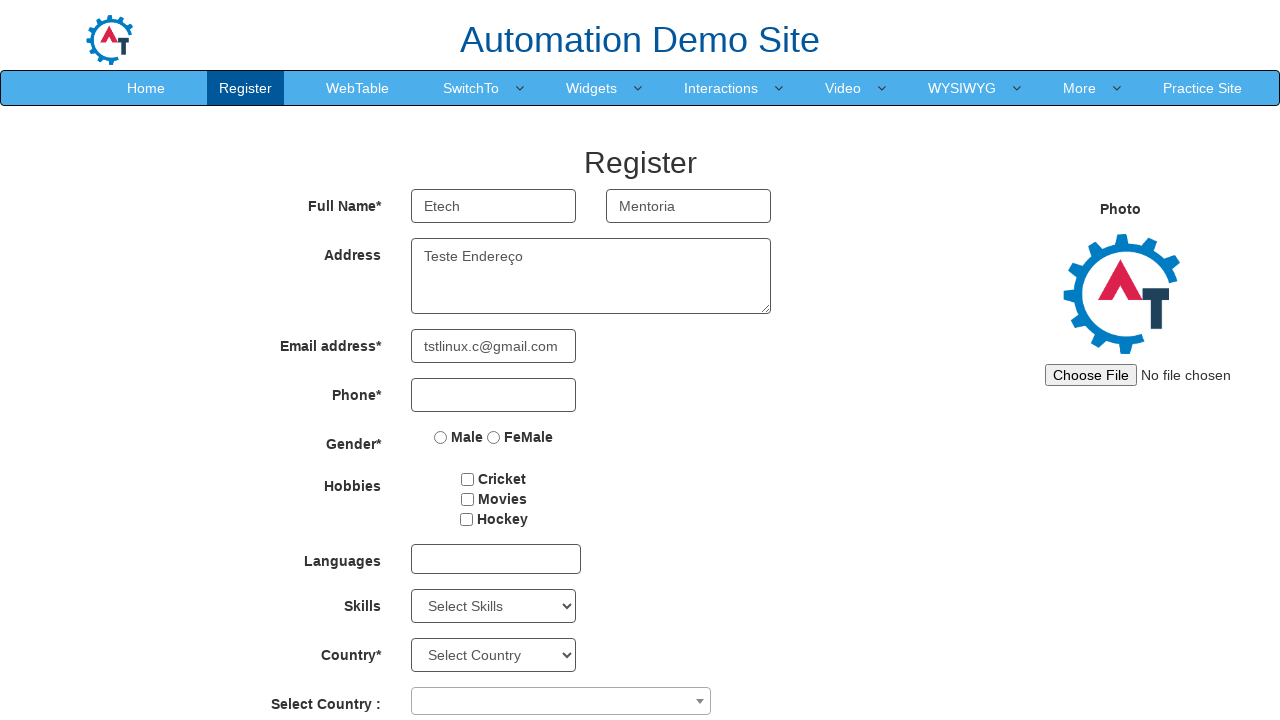

Filled phone number field with '8888888888' on input[type='tel']
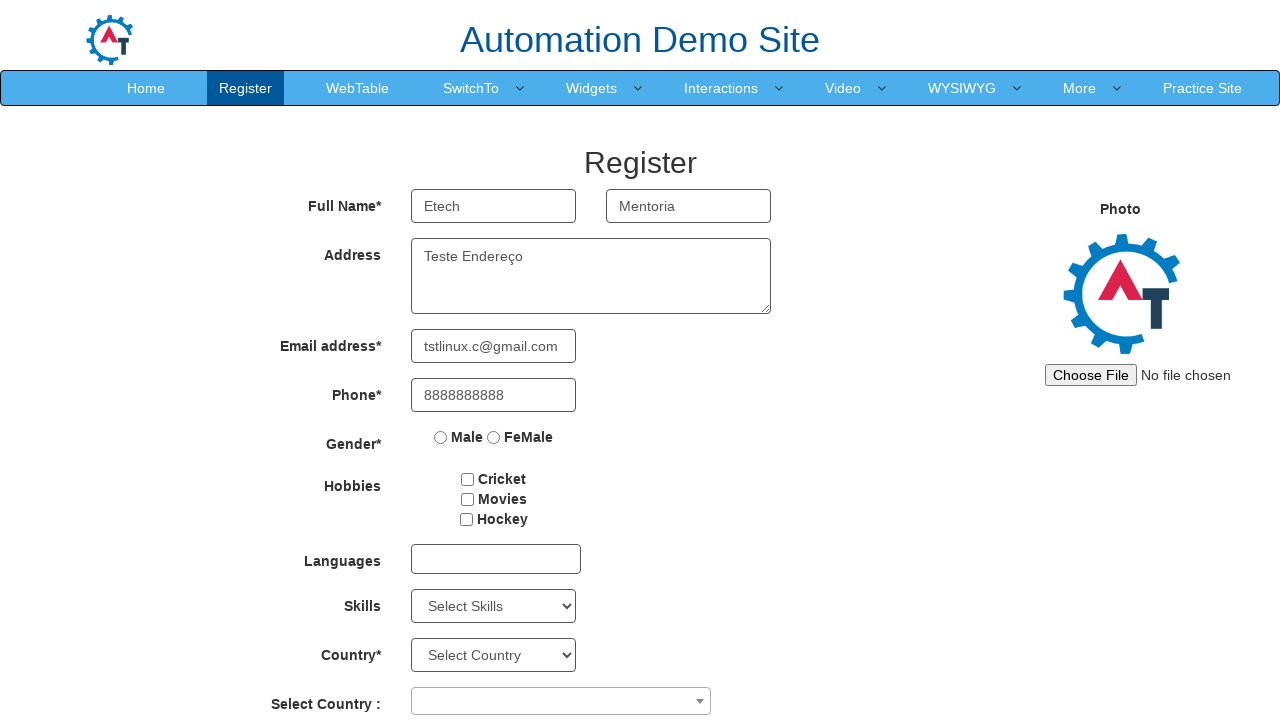

Selected Male gender option at (441, 437) on input[value='Male']
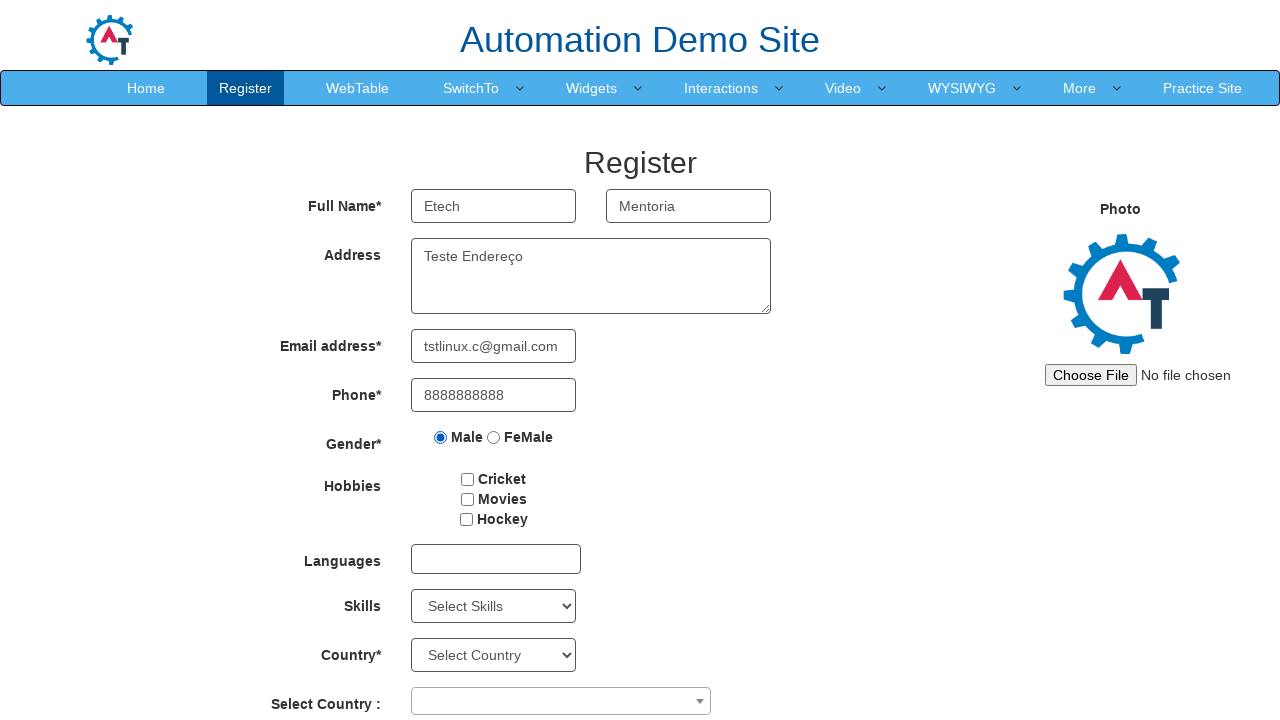

Selected hobby checkbox at (467, 499) on #checkbox2
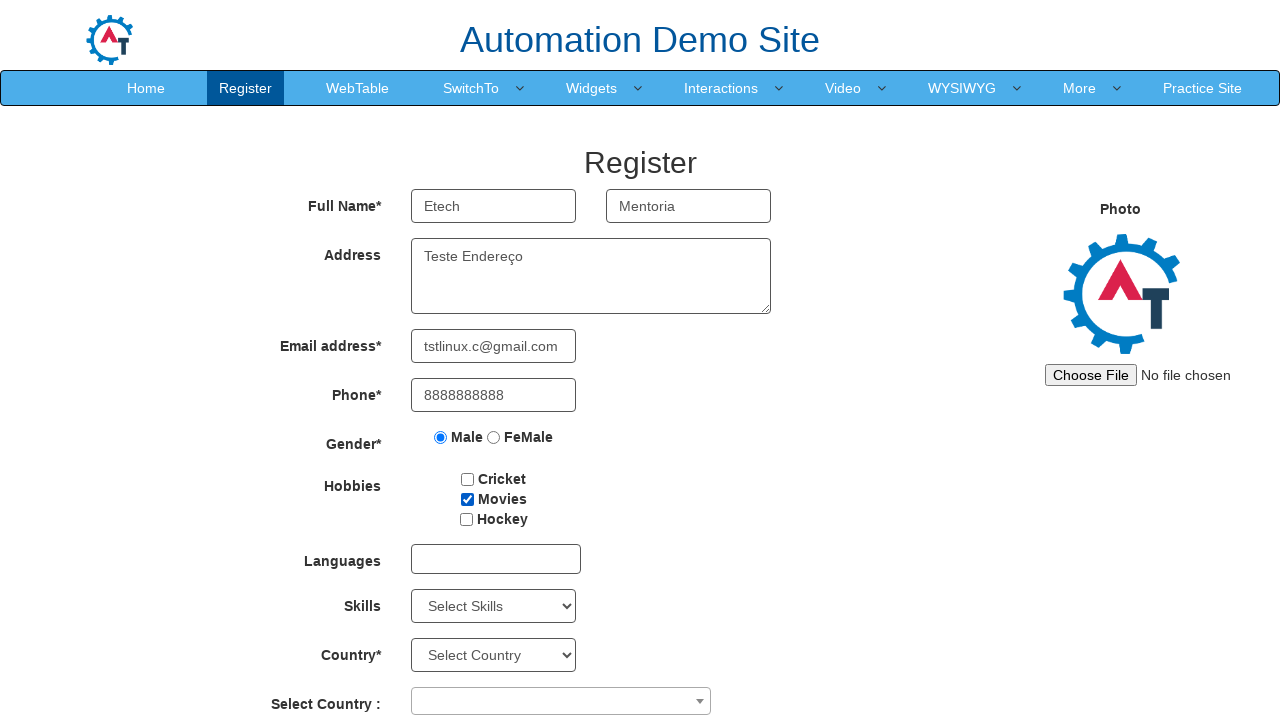

Opened language dropdown menu at (496, 559) on #msdd
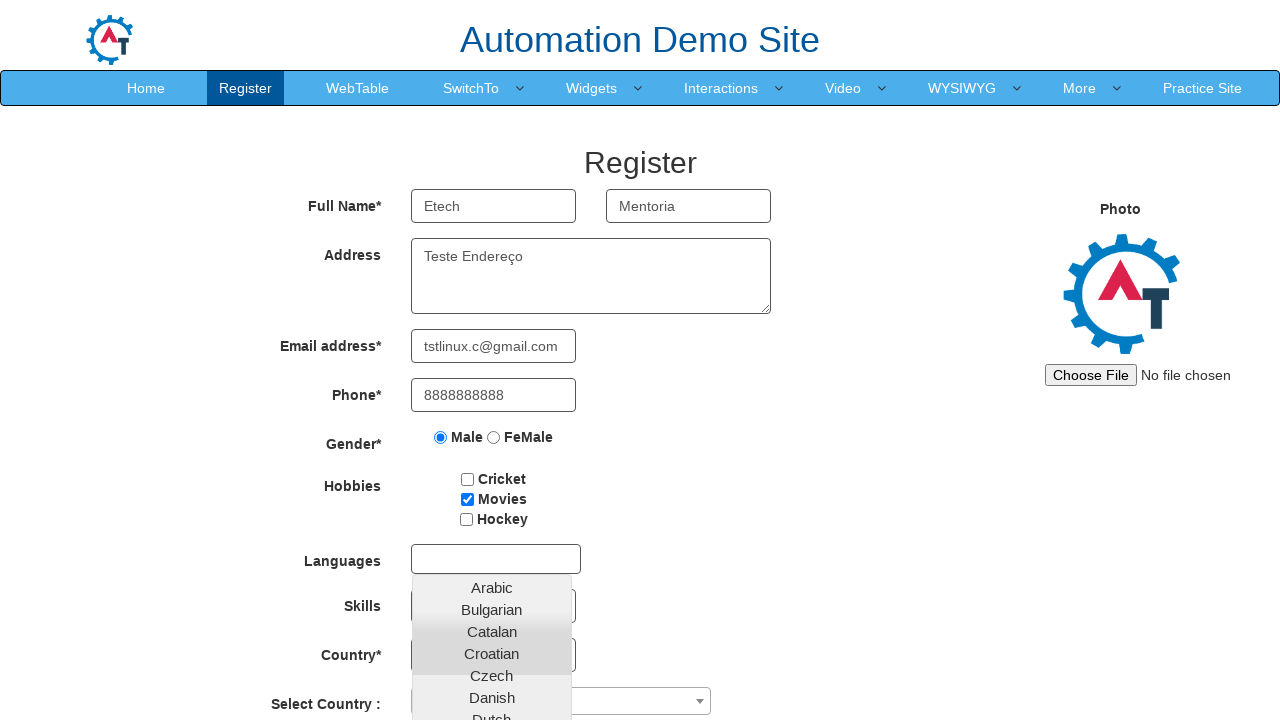

Scrolled down to view language options
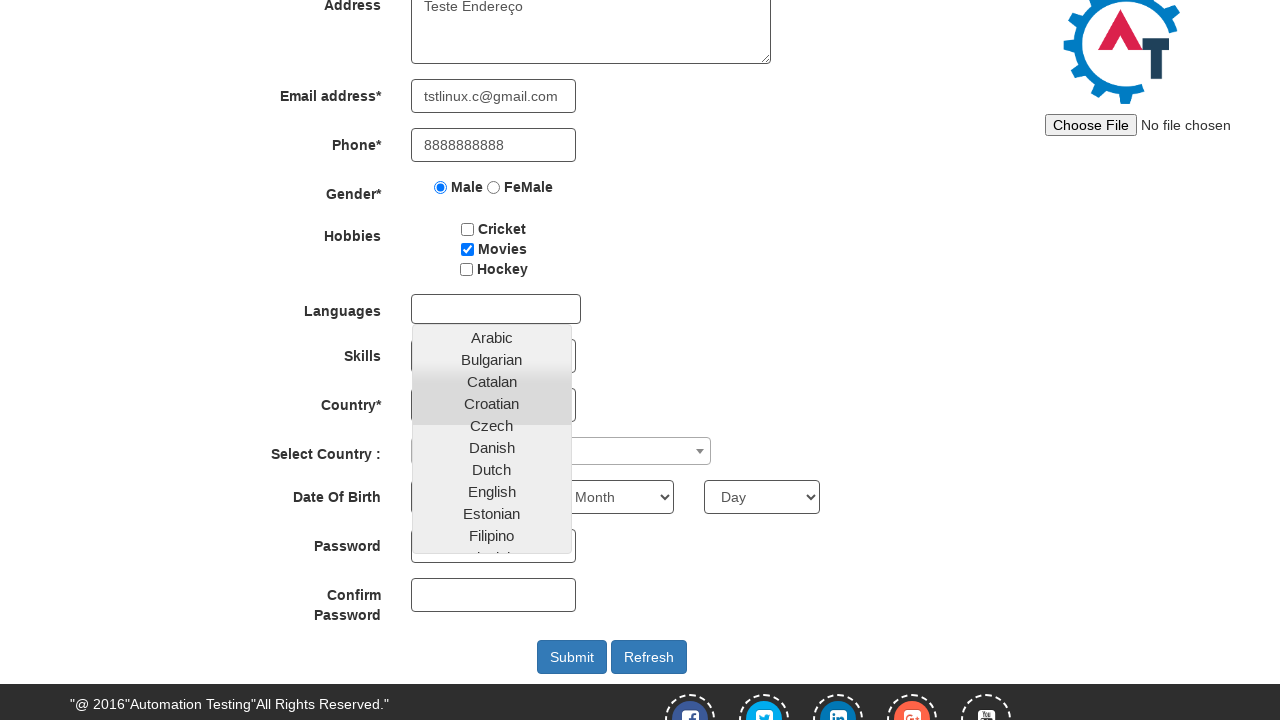

Selected Portuguese language from dropdown at (492, 438) on a.ui-corner-all:has-text('Portuguese')
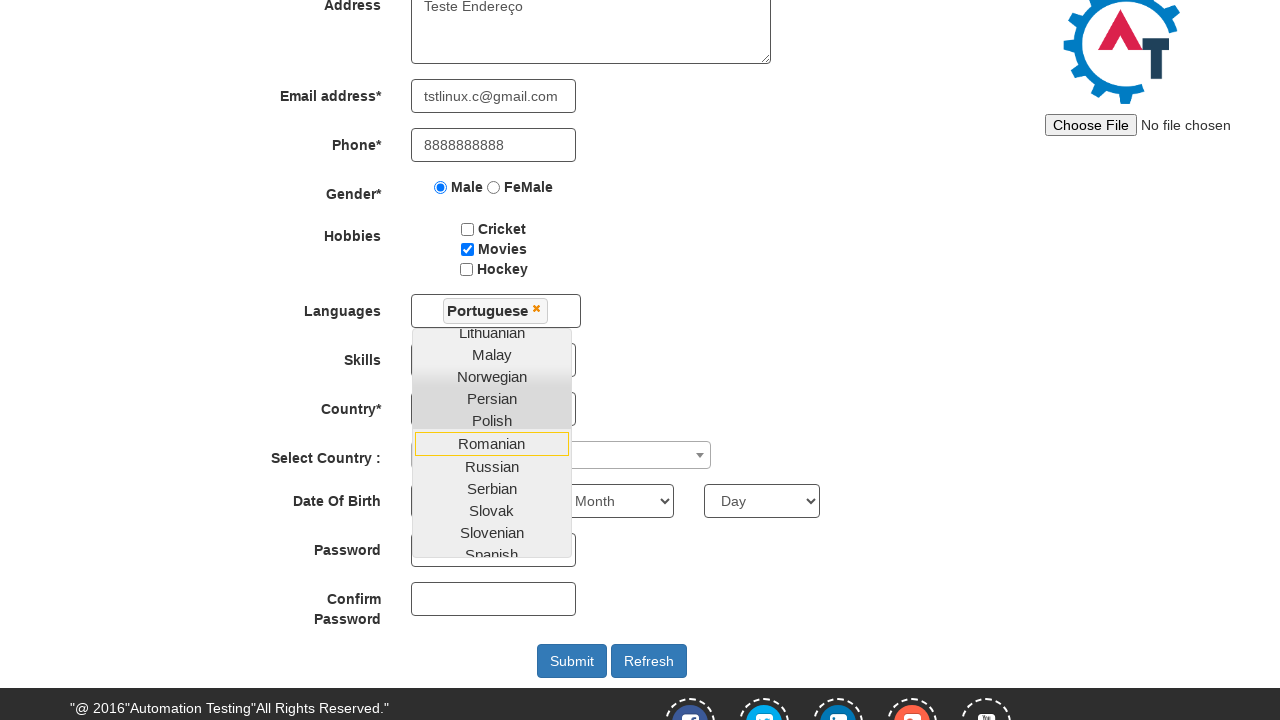

Scrolled back up to original position
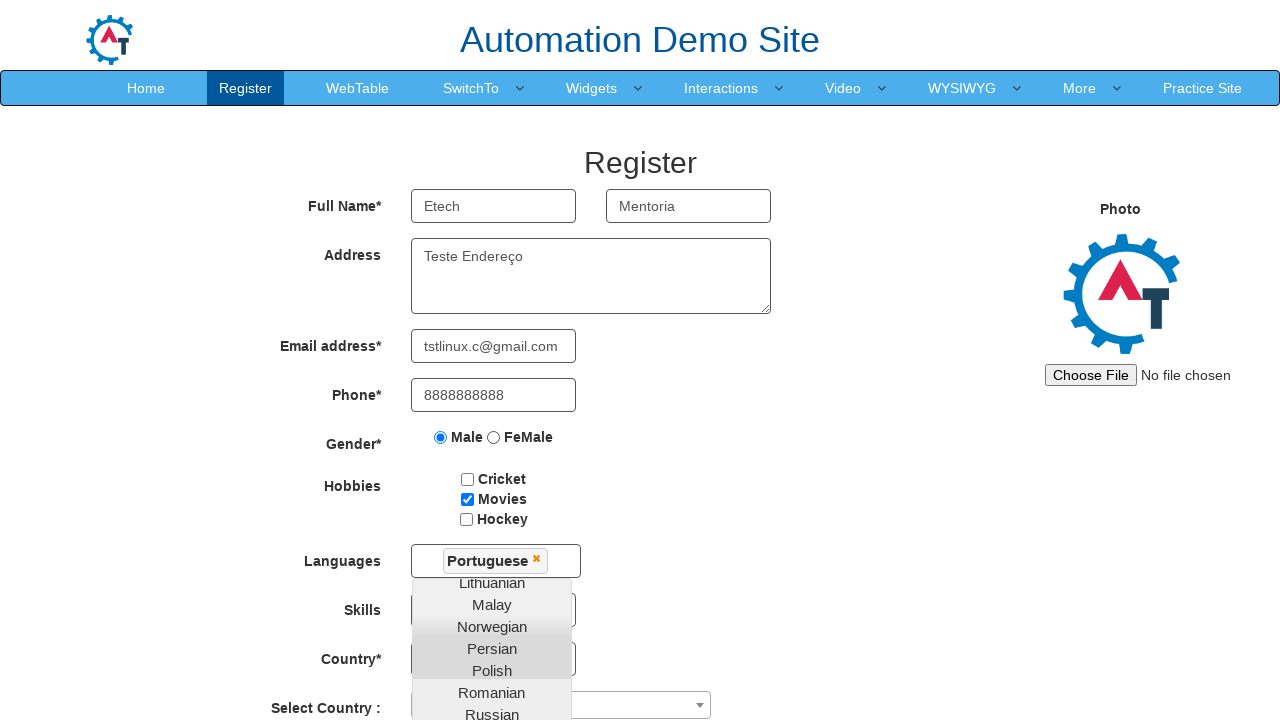

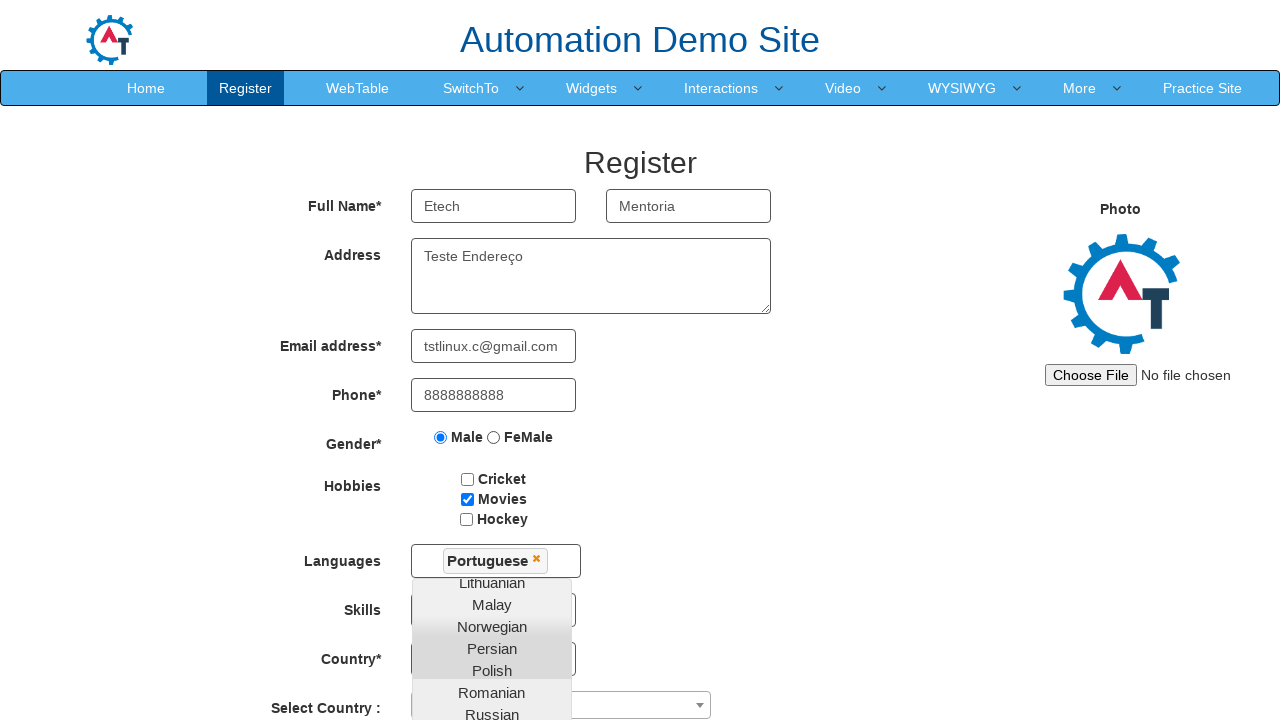